Tests double-click functionality by double-clicking on an element with id "pah" on the Omayo blog test page

Starting URL: http://omayo.blogspot.com/

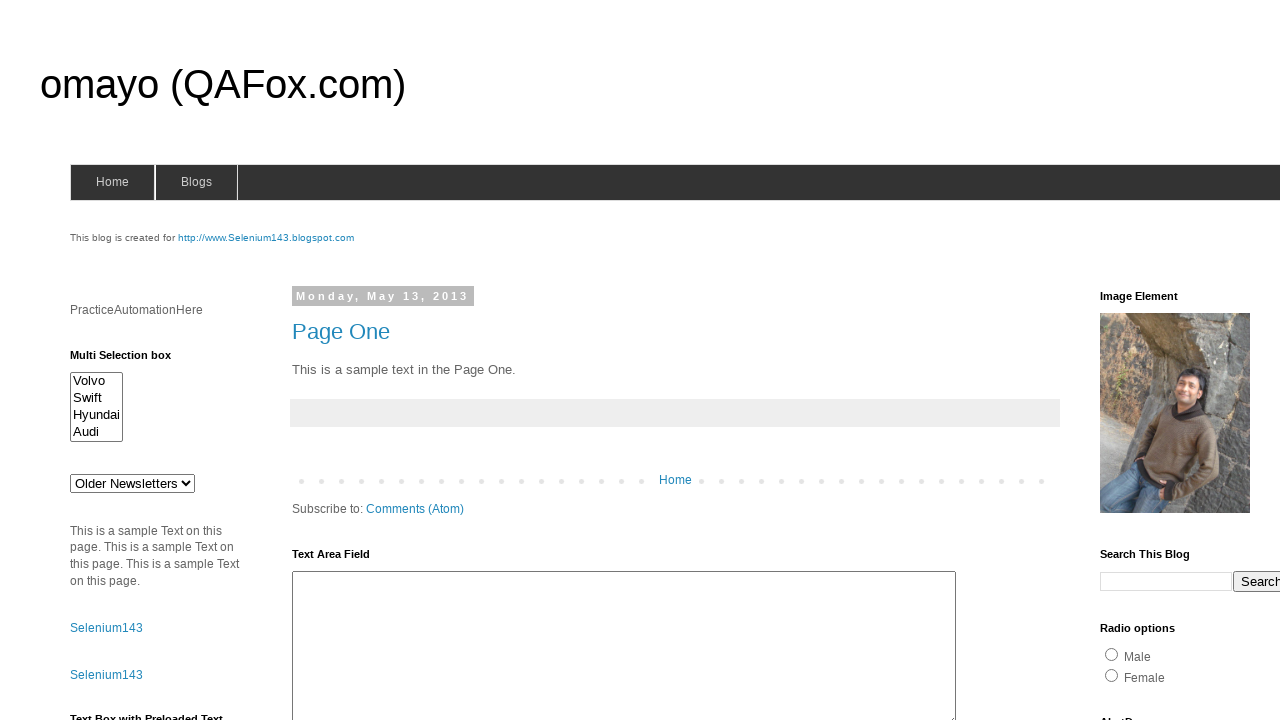

Navigated to Omayo blog test page
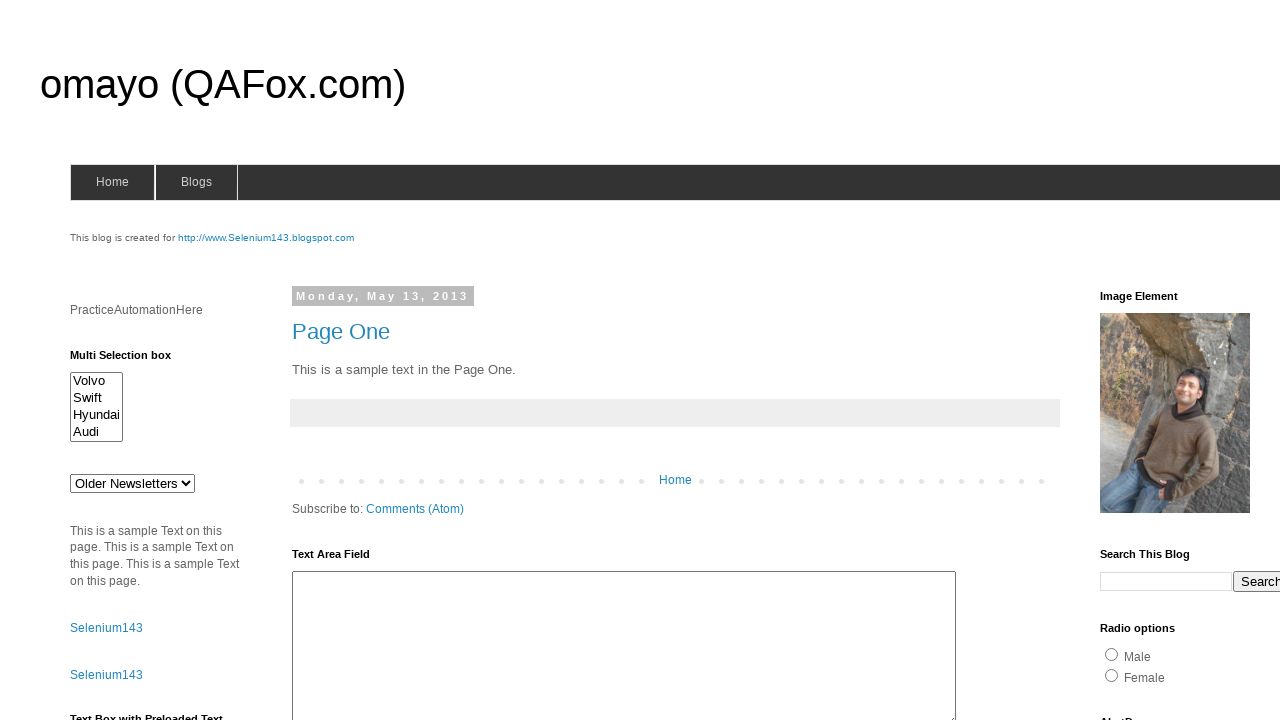

Double-clicked element with id 'pah' at (160, 310) on #pah
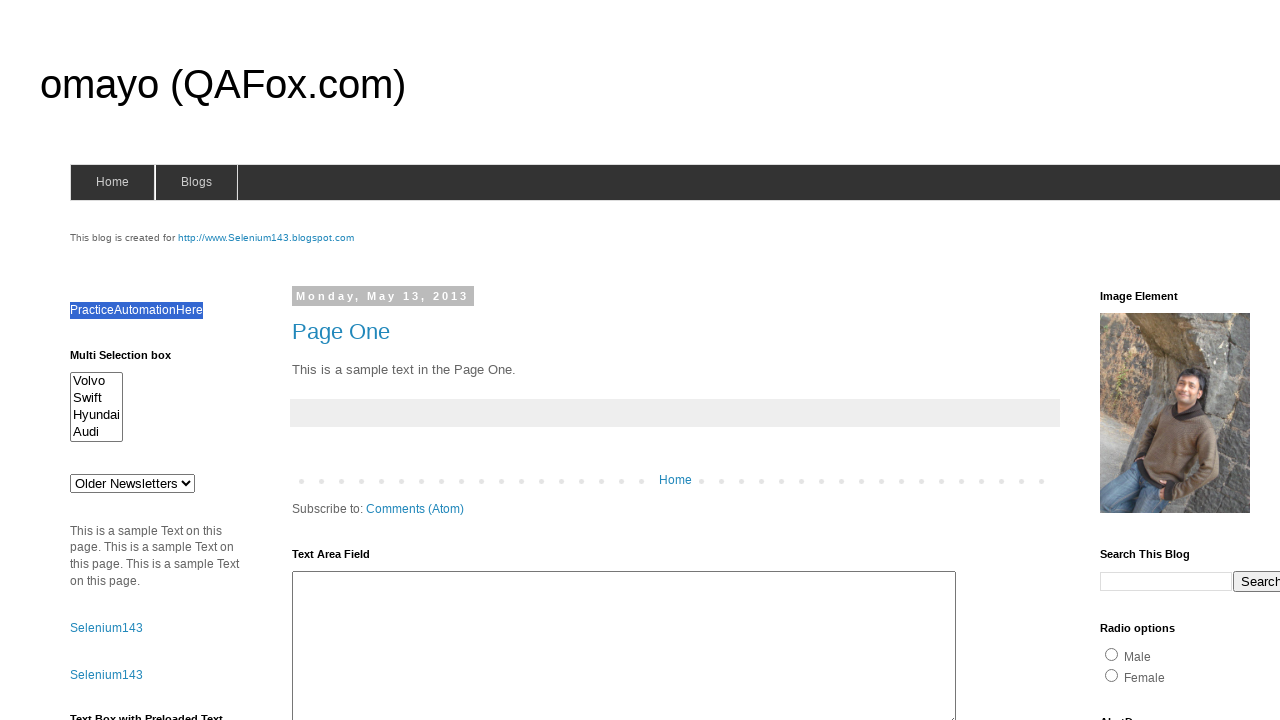

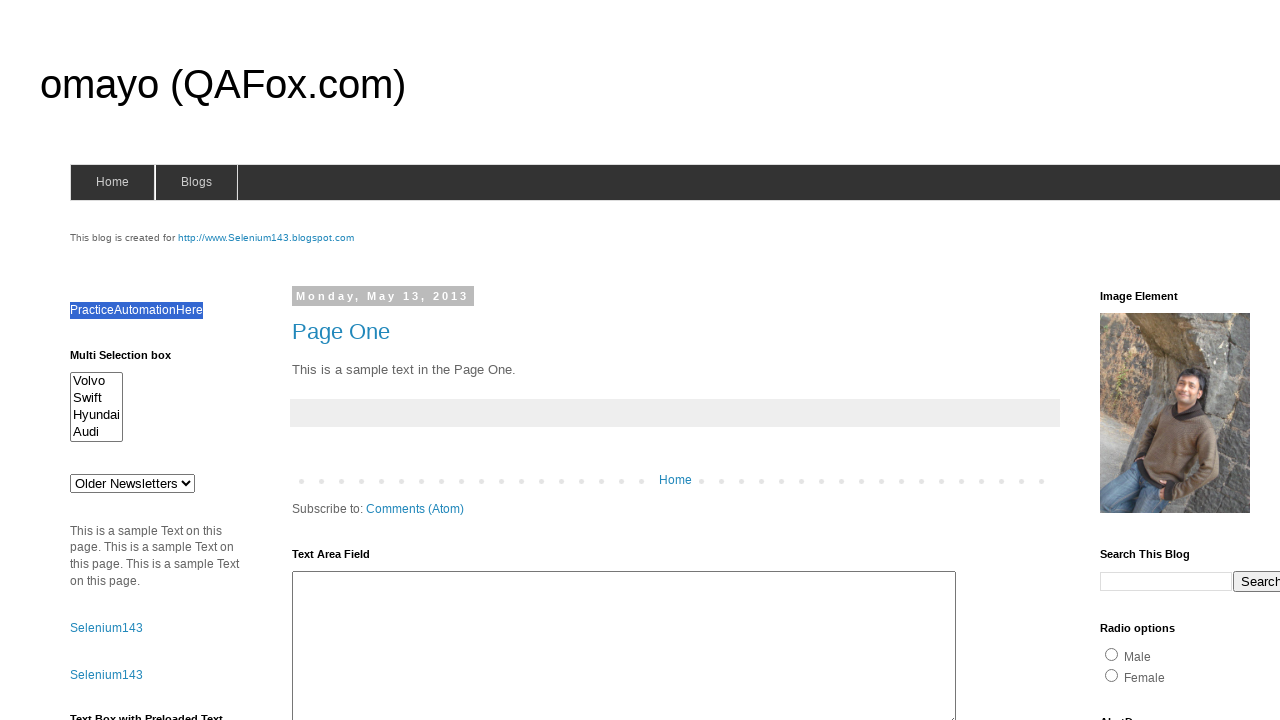